Tests that the Forgot Password link is displayed on the login page by navigating to login and verifying the link exists

Starting URL: https://cannatrader-frontend.vercel.app/home

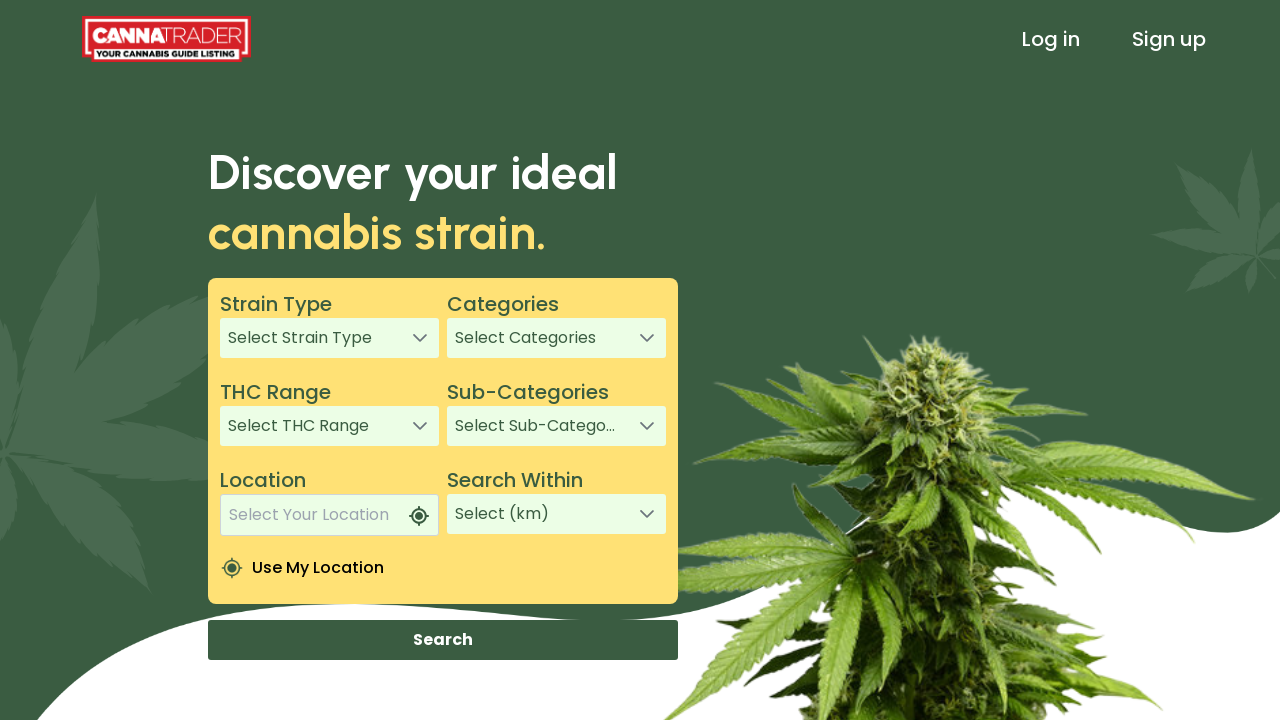

Clicked 'Log in' link to navigate to login page at (1051, 39) on text=Log in
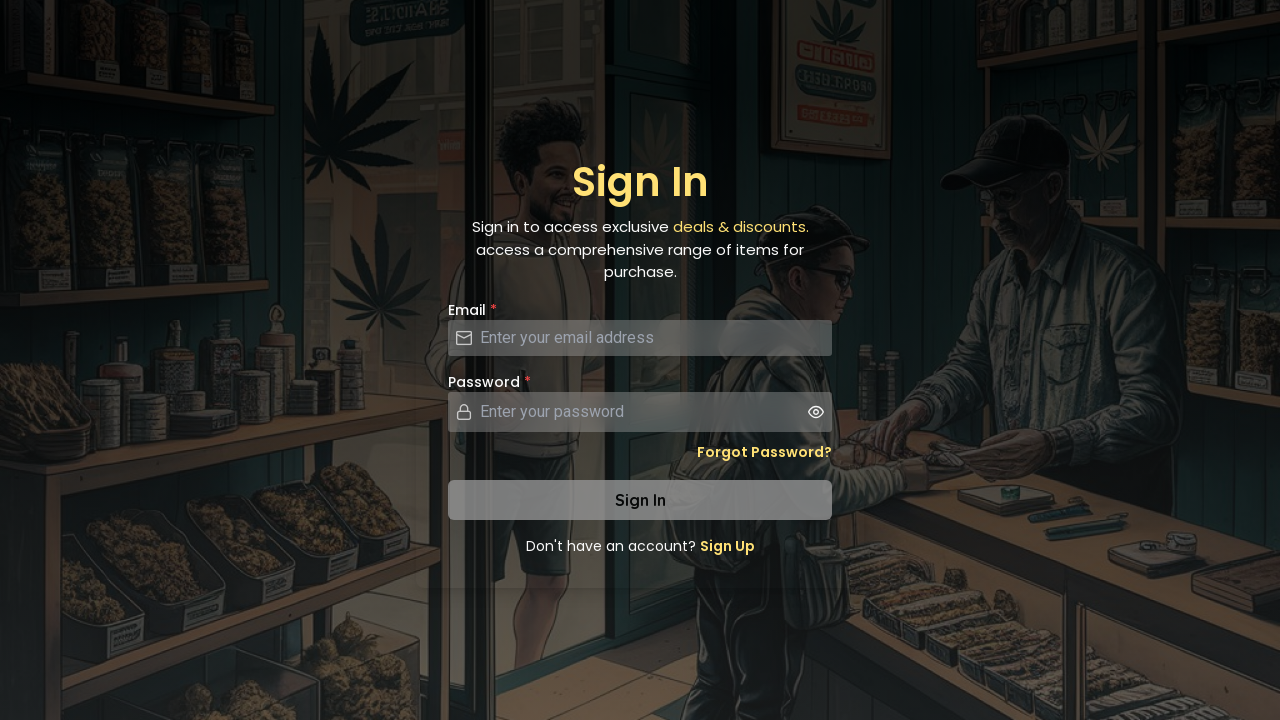

Forgot Password link is displayed on login page
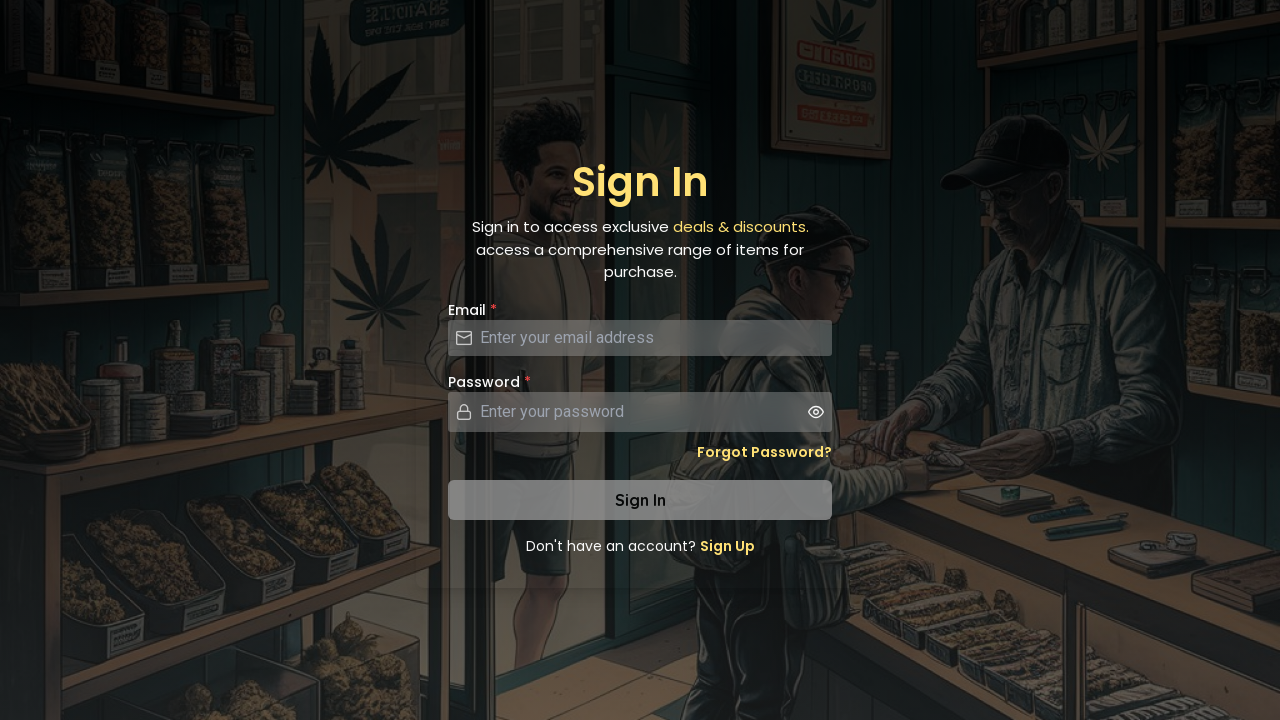

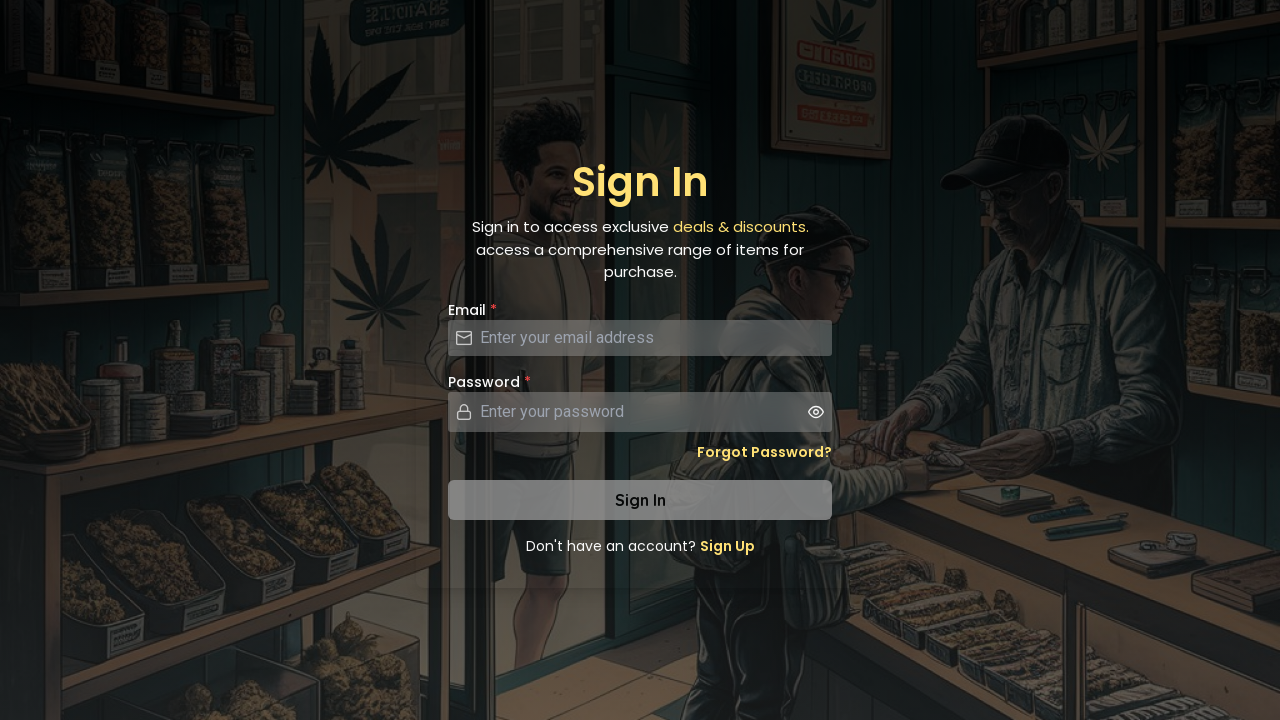